Tests that registration fails when attempting to register with an already existing username, verifying the "Username is in use" error message appears.

Starting URL: https://anatoly-karpovich.github.io/demo-login-form/

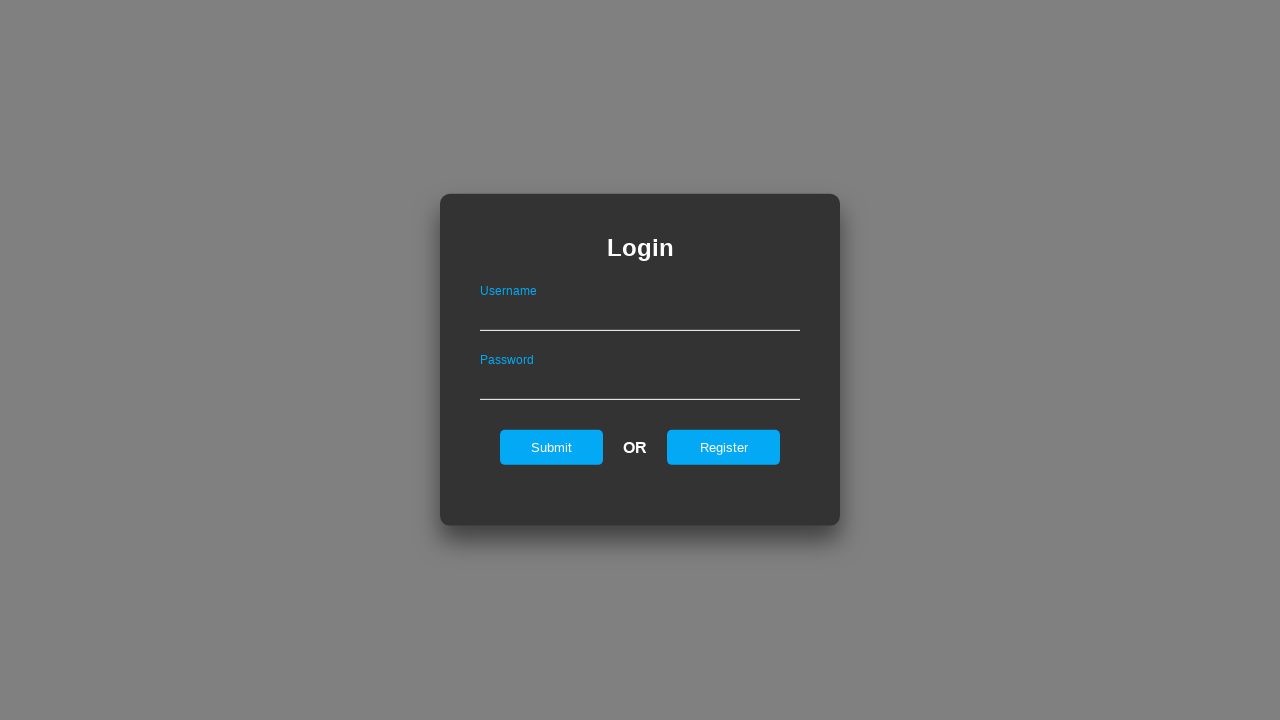

Set up existing user 'ExistentUserHere' in localStorage
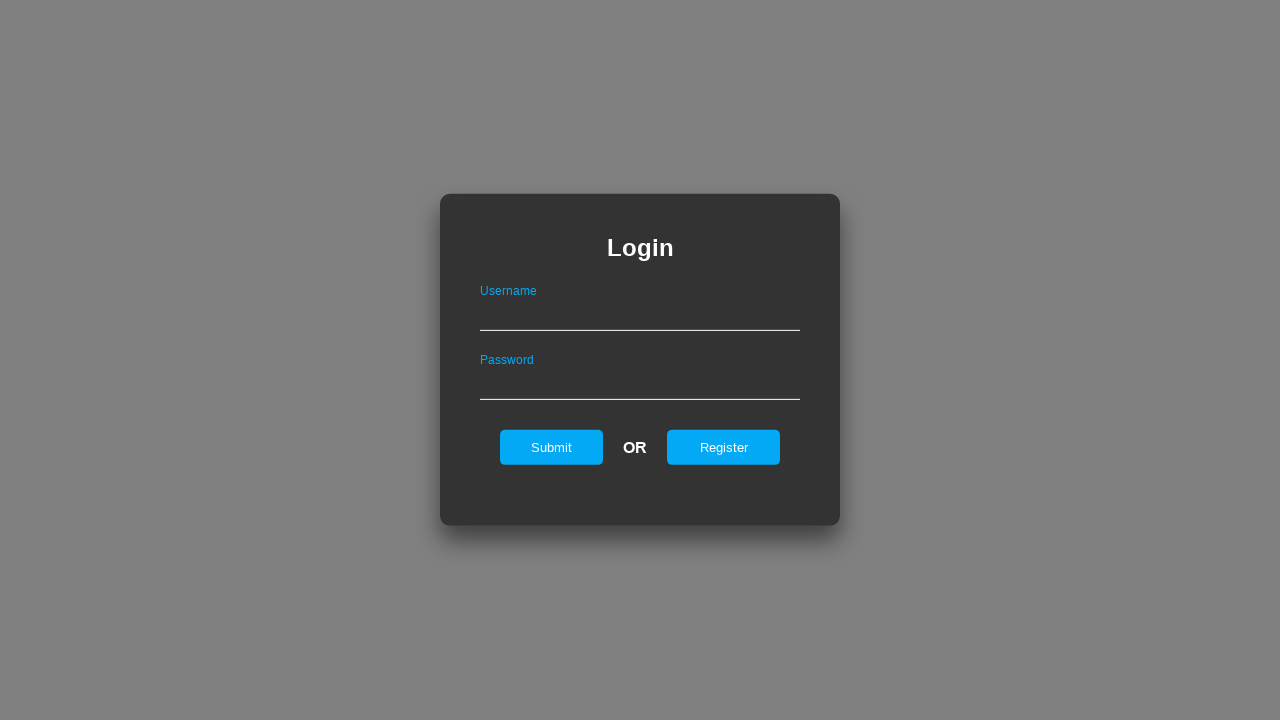

Modified maxLength attribute on password field to 200
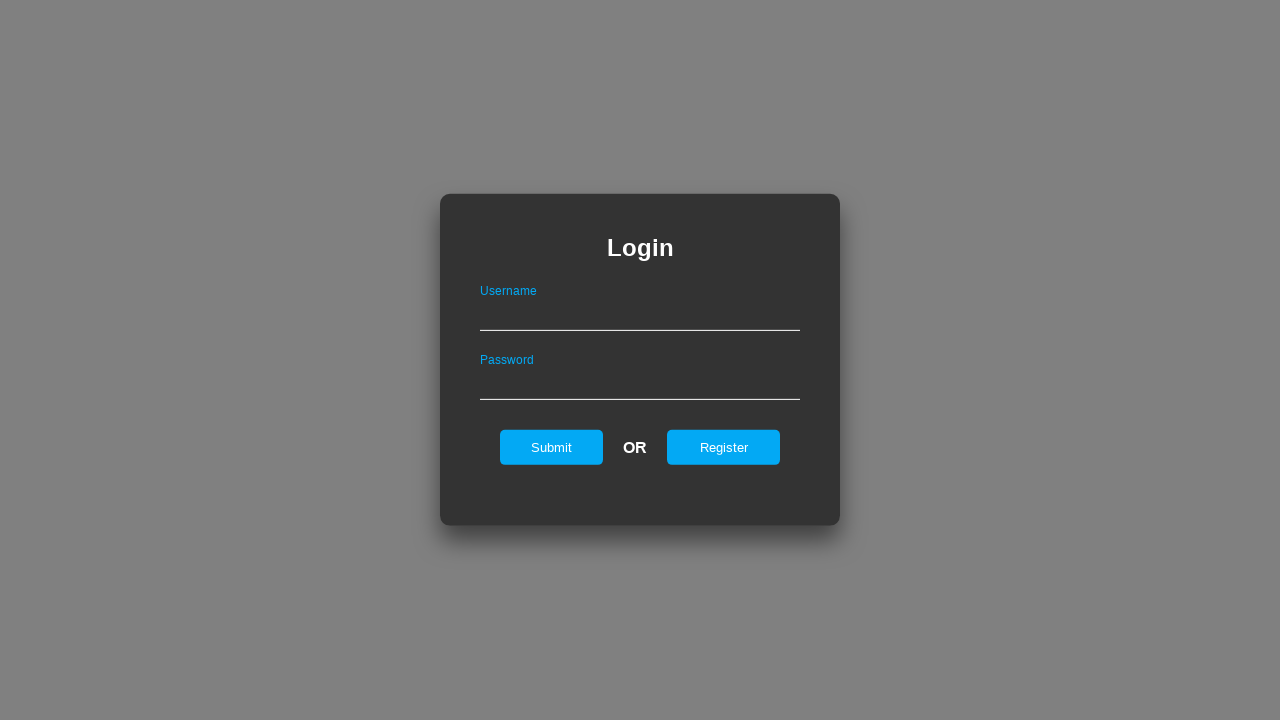

Clicked register button to show registration form at (724, 447) on #registerOnLogin
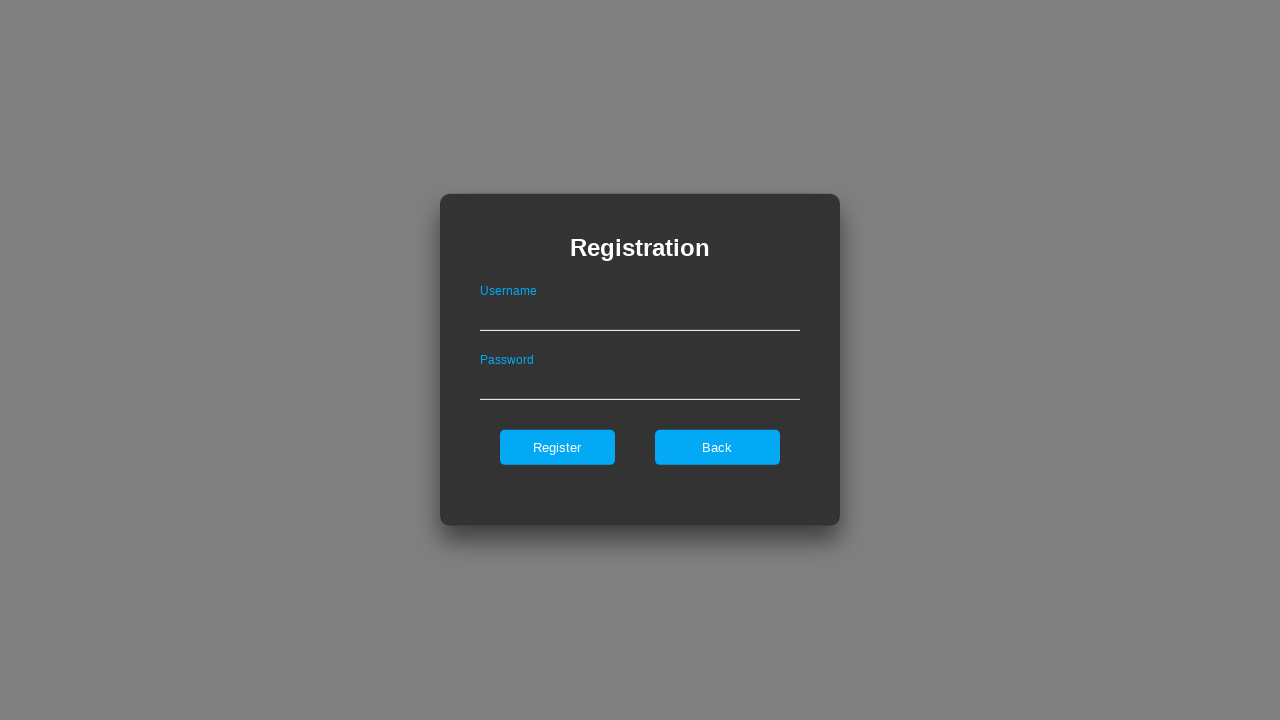

Filled username field with 'ExistentUserHere' on #userNameOnRegister
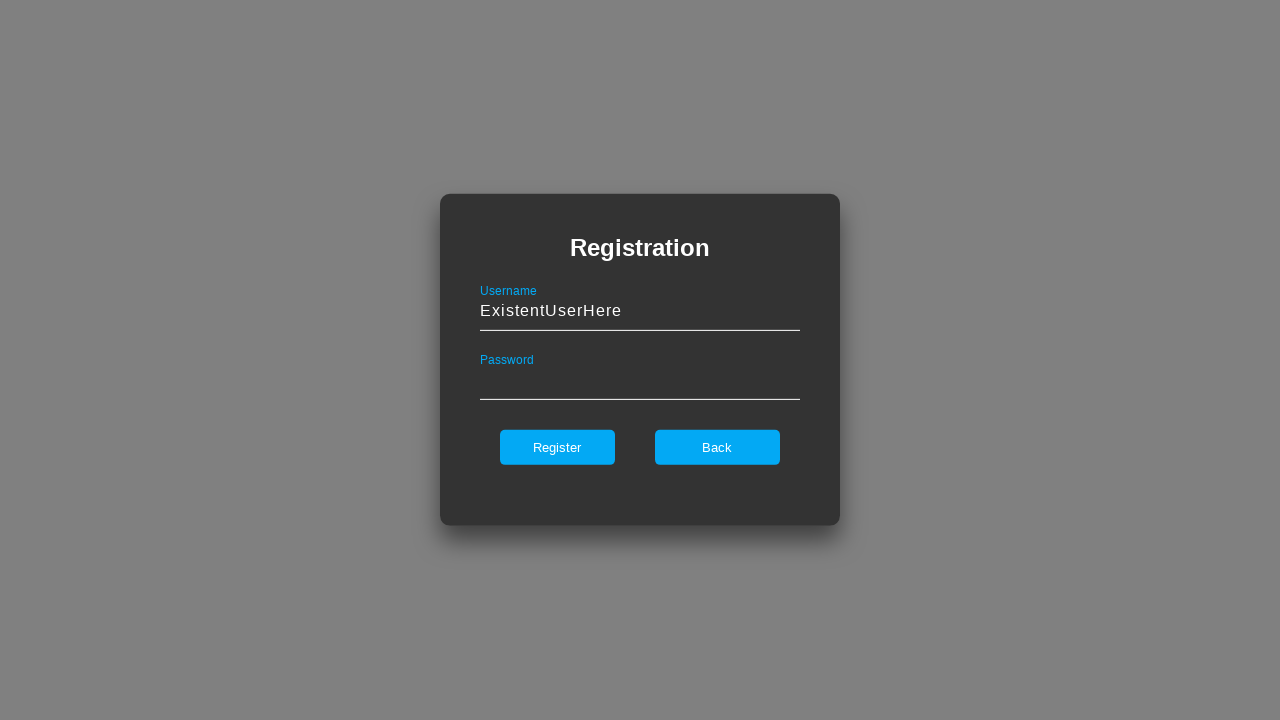

Filled password field with 'strongPassword' on #passwordOnRegister
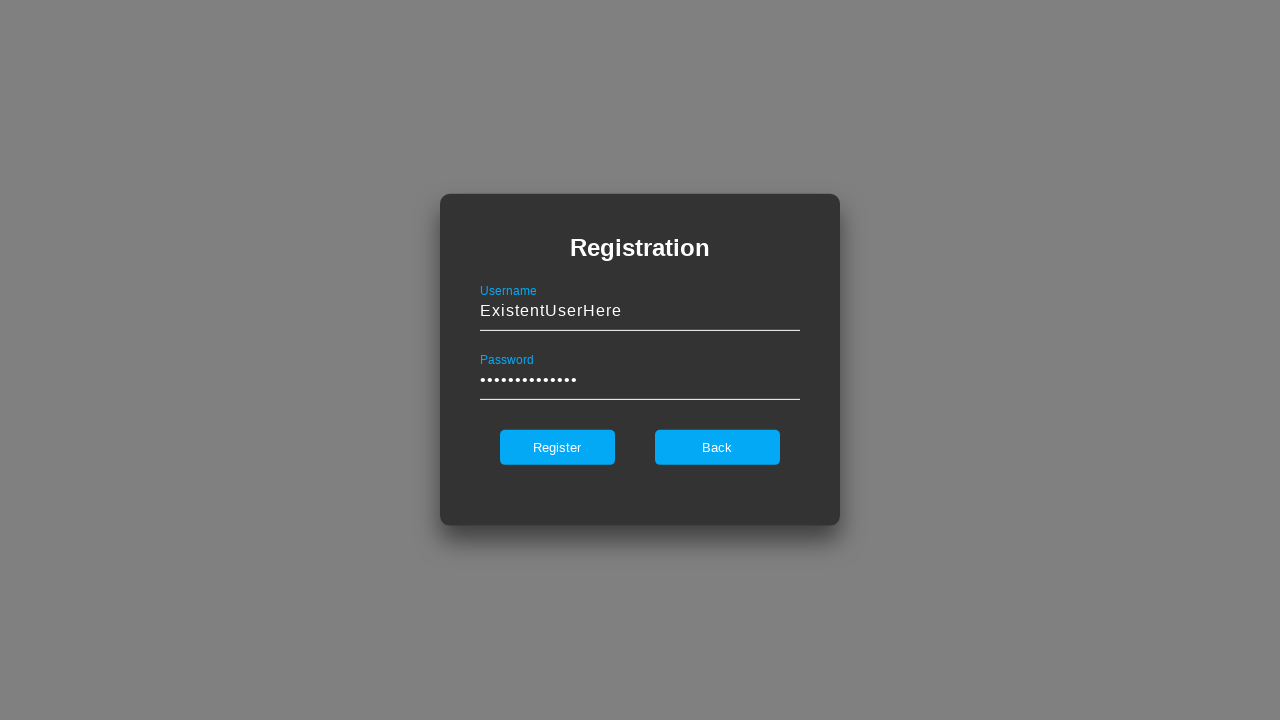

Clicked register button to submit registration form at (557, 447) on #register
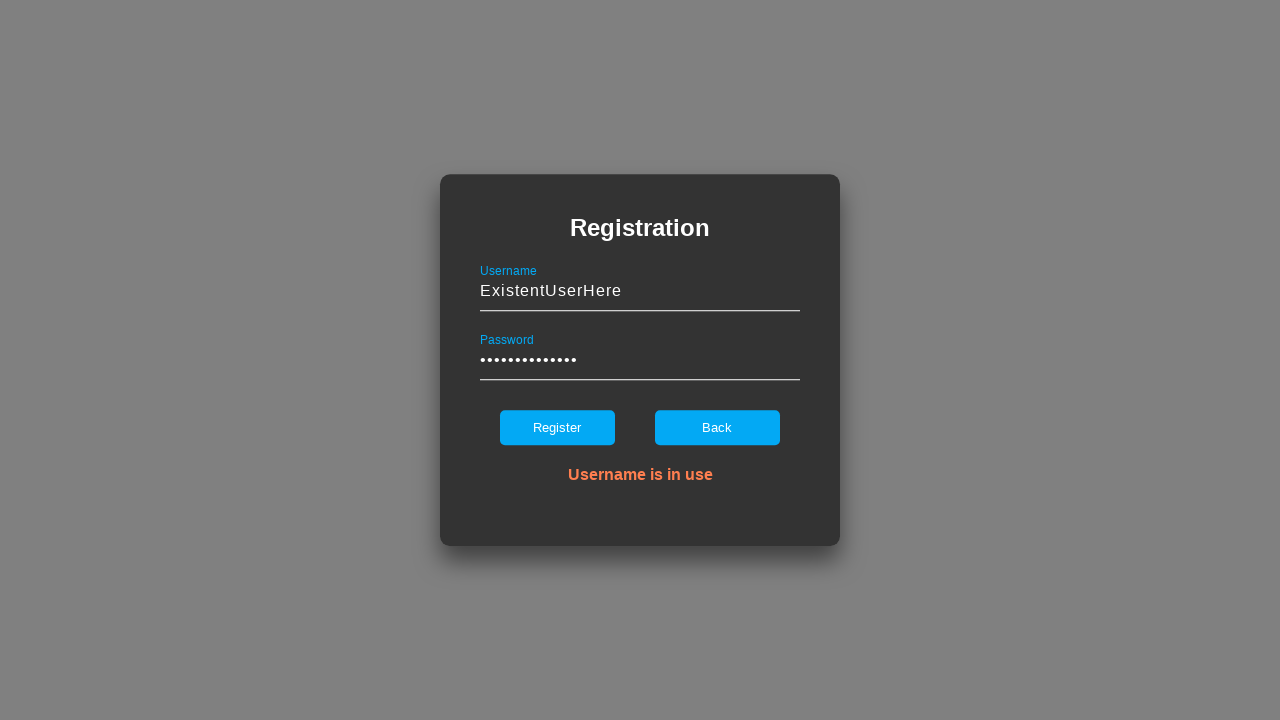

Error message 'Username is in use' appeared on page
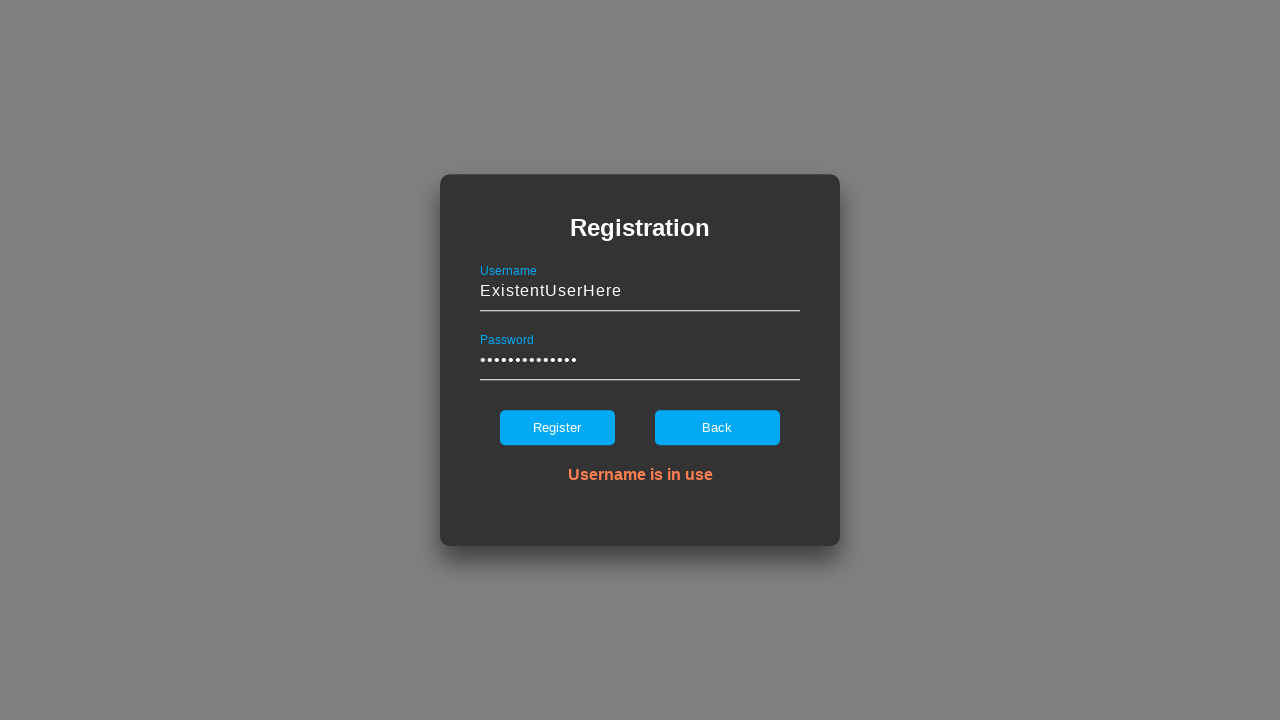

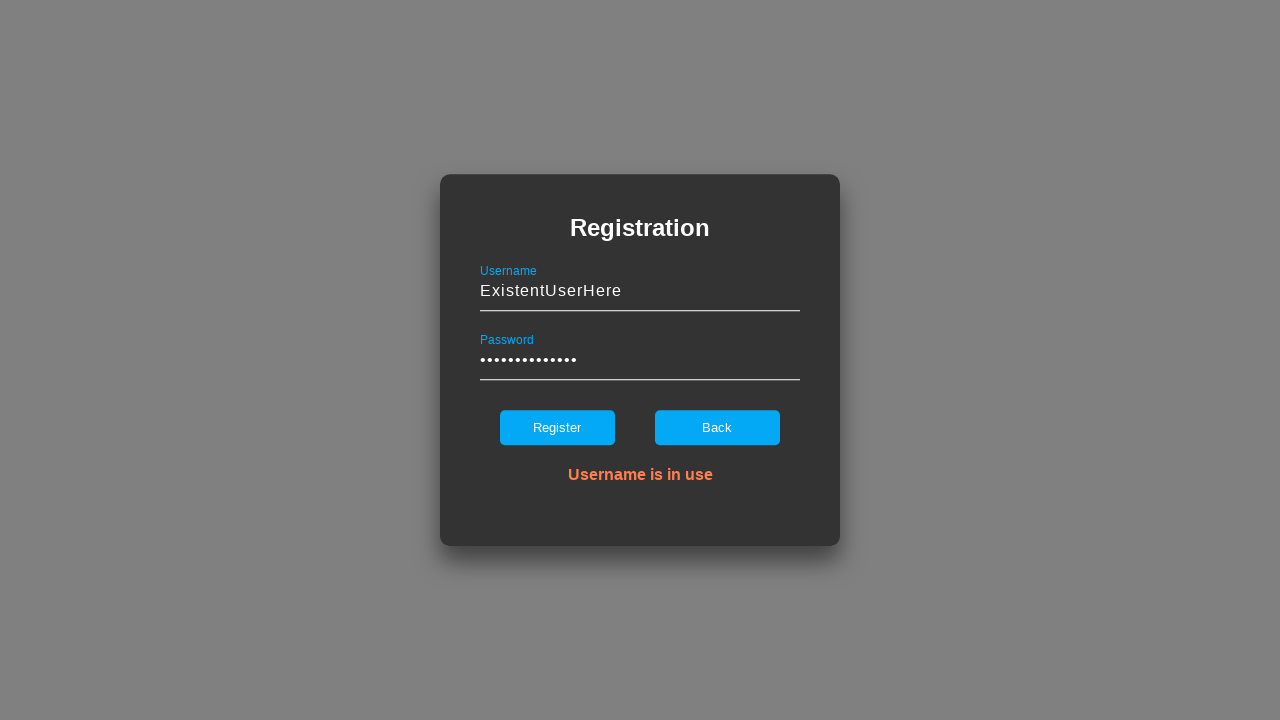